Opens the OrangeHRM demo application homepage and verifies that the page title contains "Orange"

Starting URL: https://opensource-demo.orangehrmlive.com/

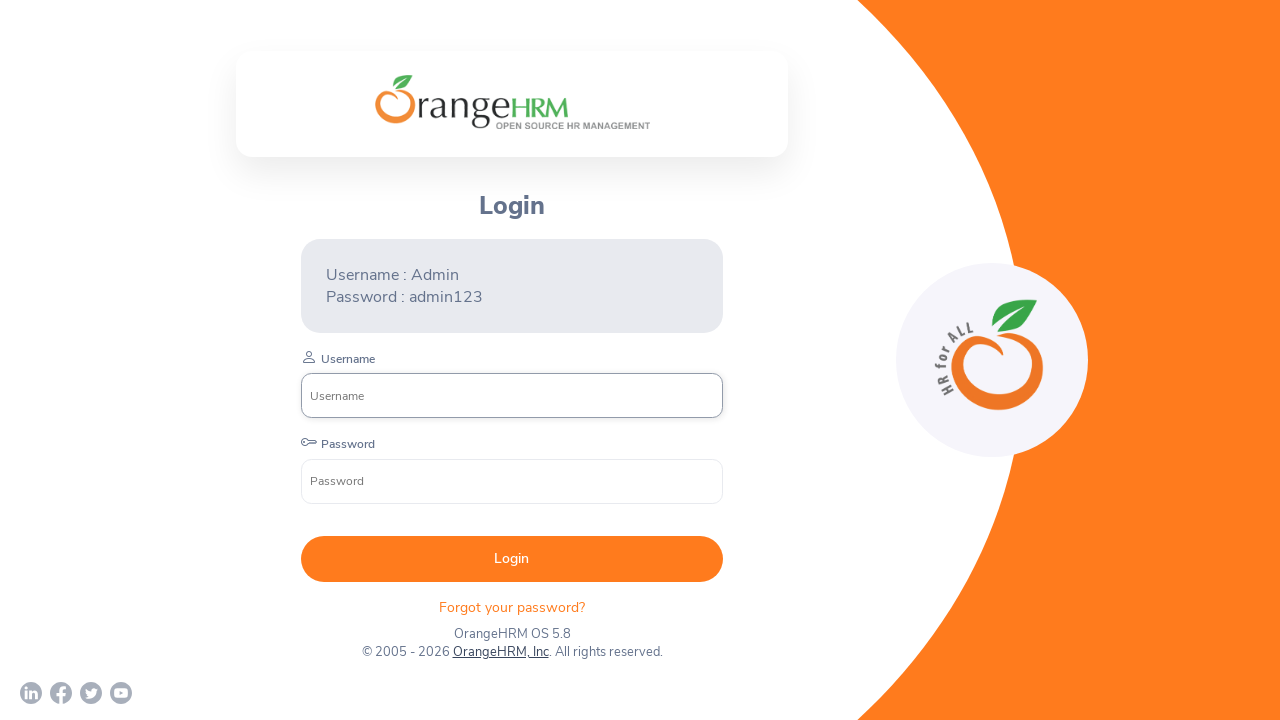

Navigated to OrangeHRM demo application homepage
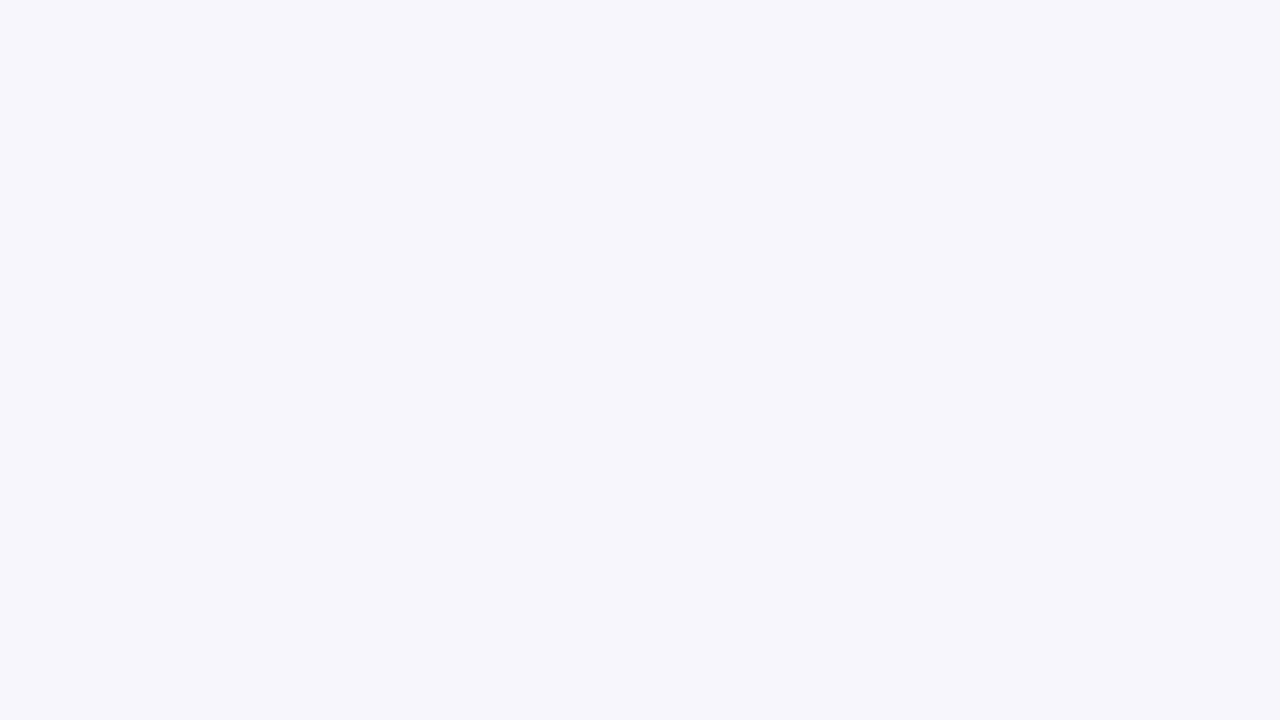

Page fully loaded - domcontentloaded state reached
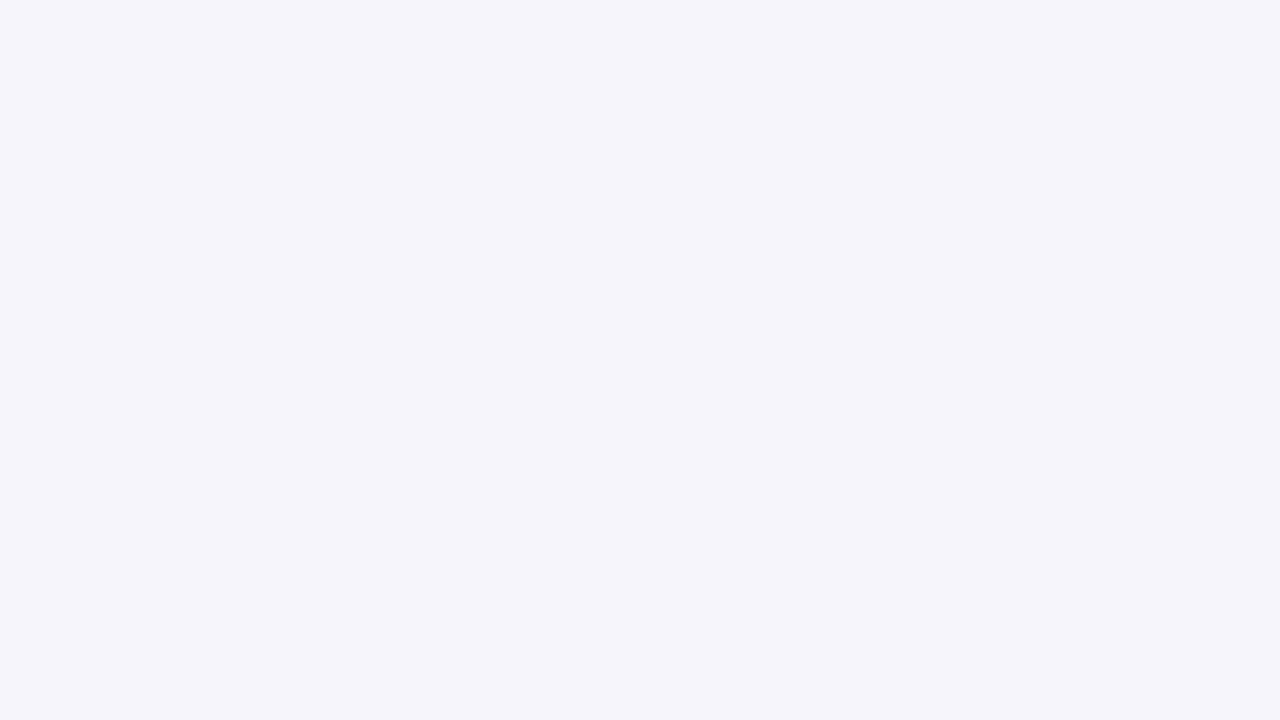

Retrieved page title: 'OrangeHRM'
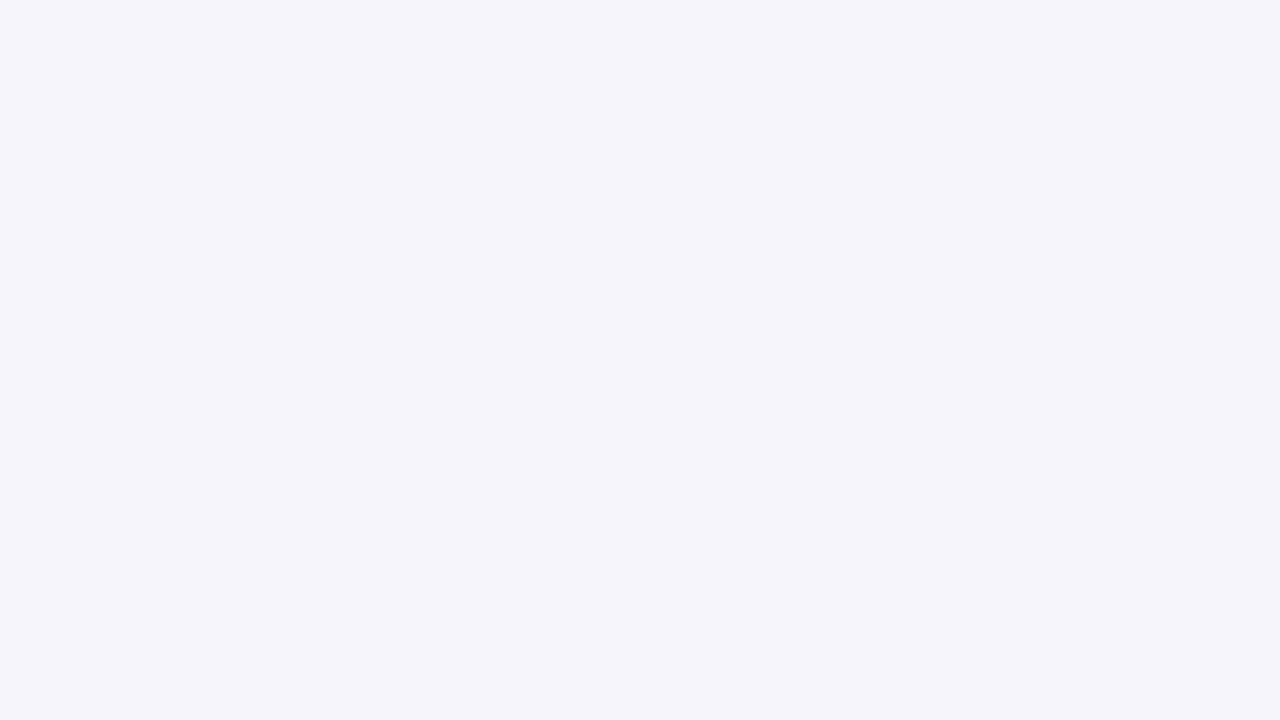

Verified page title contains 'Orange' - assertion passed
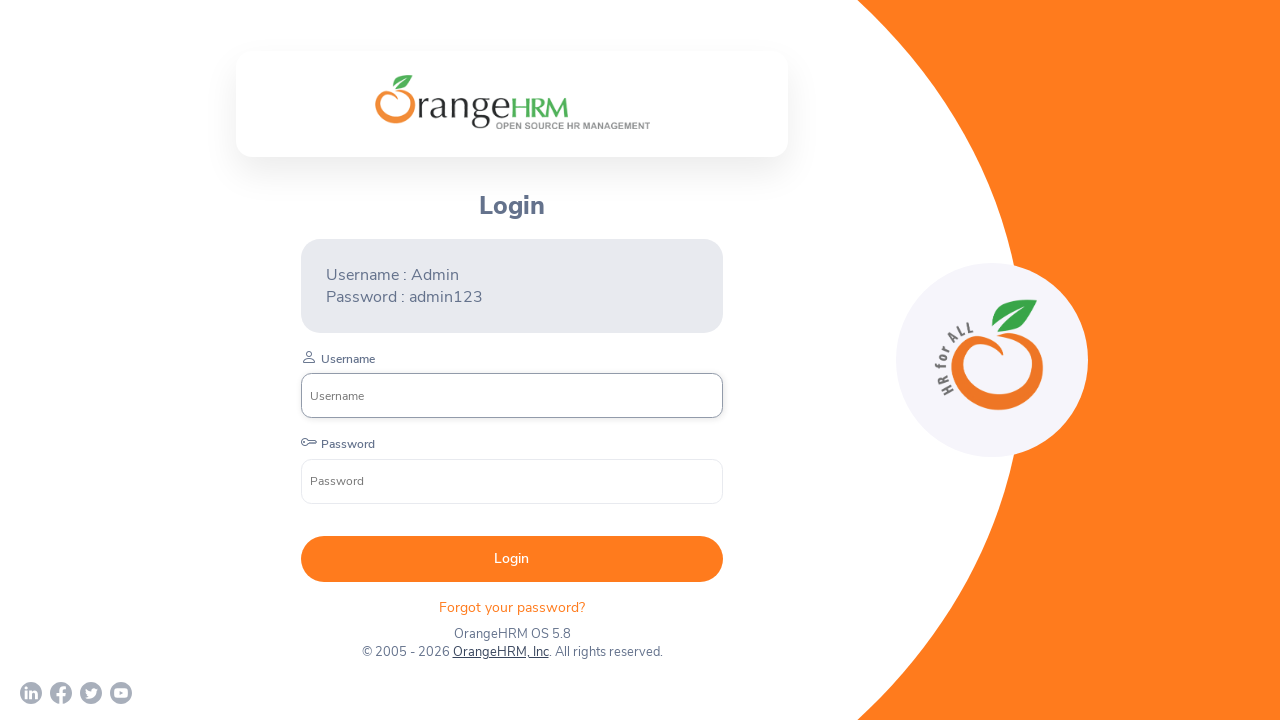

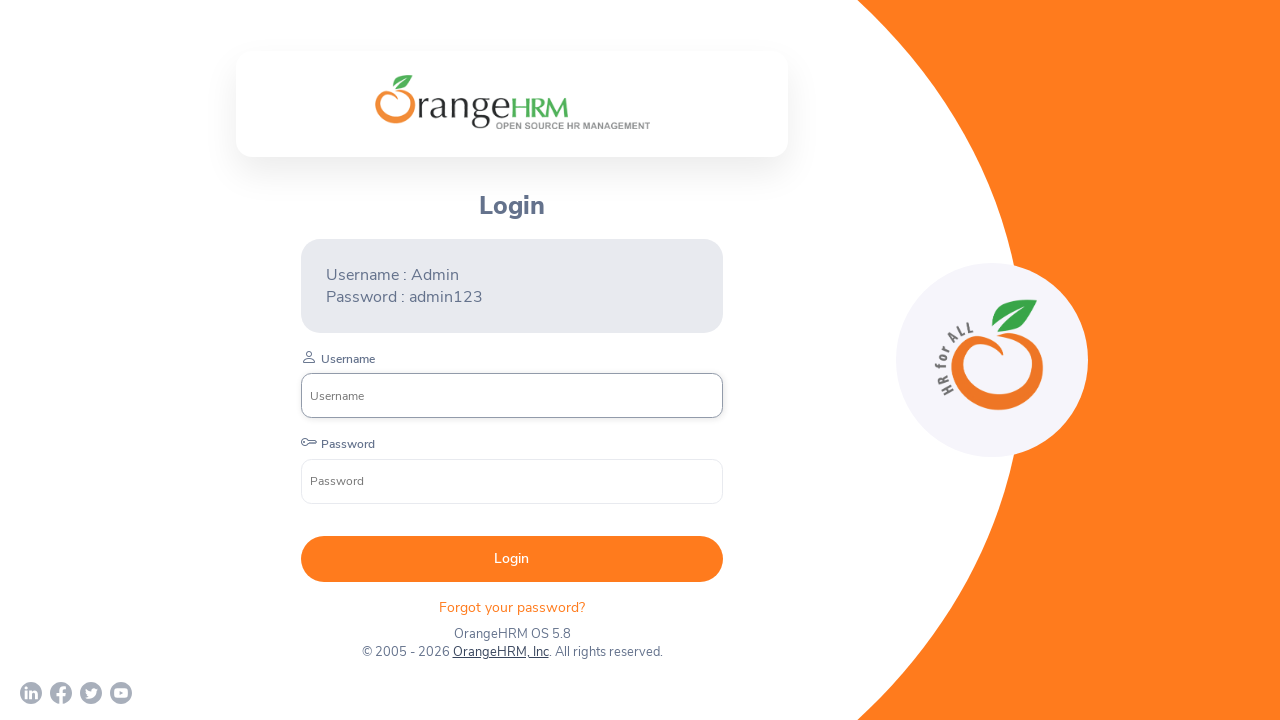